Tests AJAX functionality by clicking a button and waiting for dynamic content to load

Starting URL: http://uitestingplayground.com/ajax

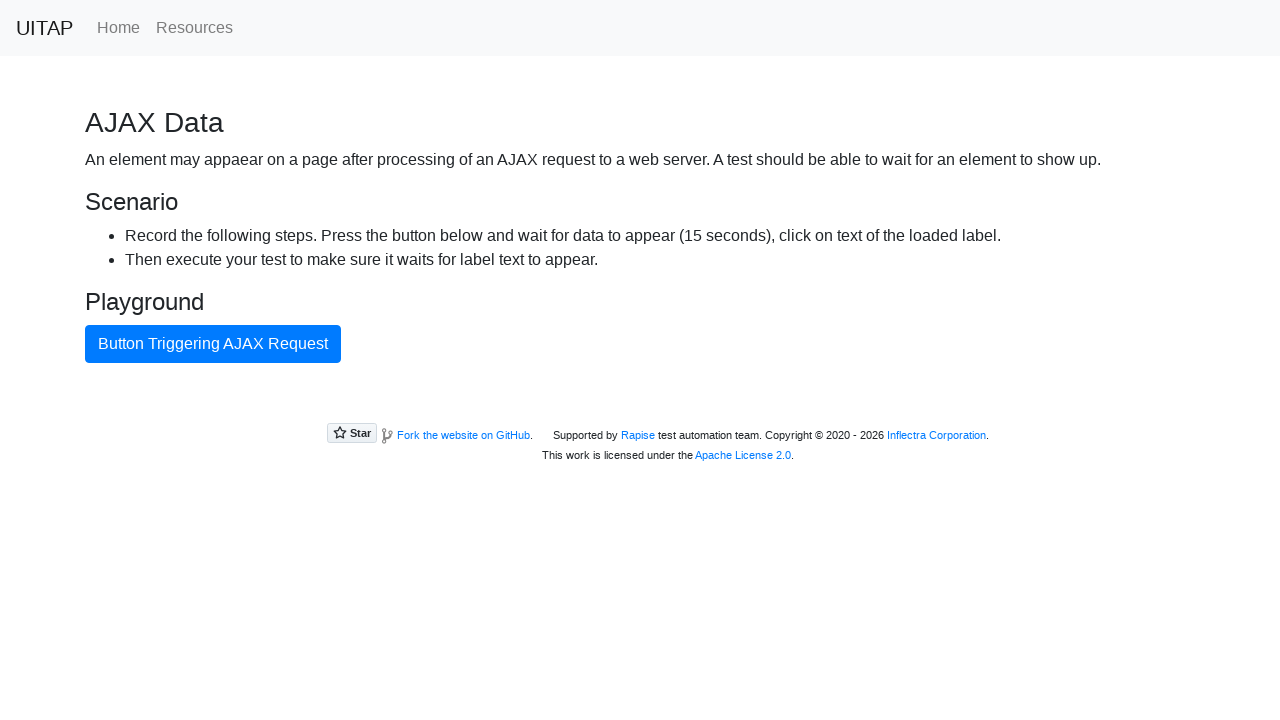

Clicked AJAX button to trigger dynamic content loading at (213, 344) on #ajaxButton
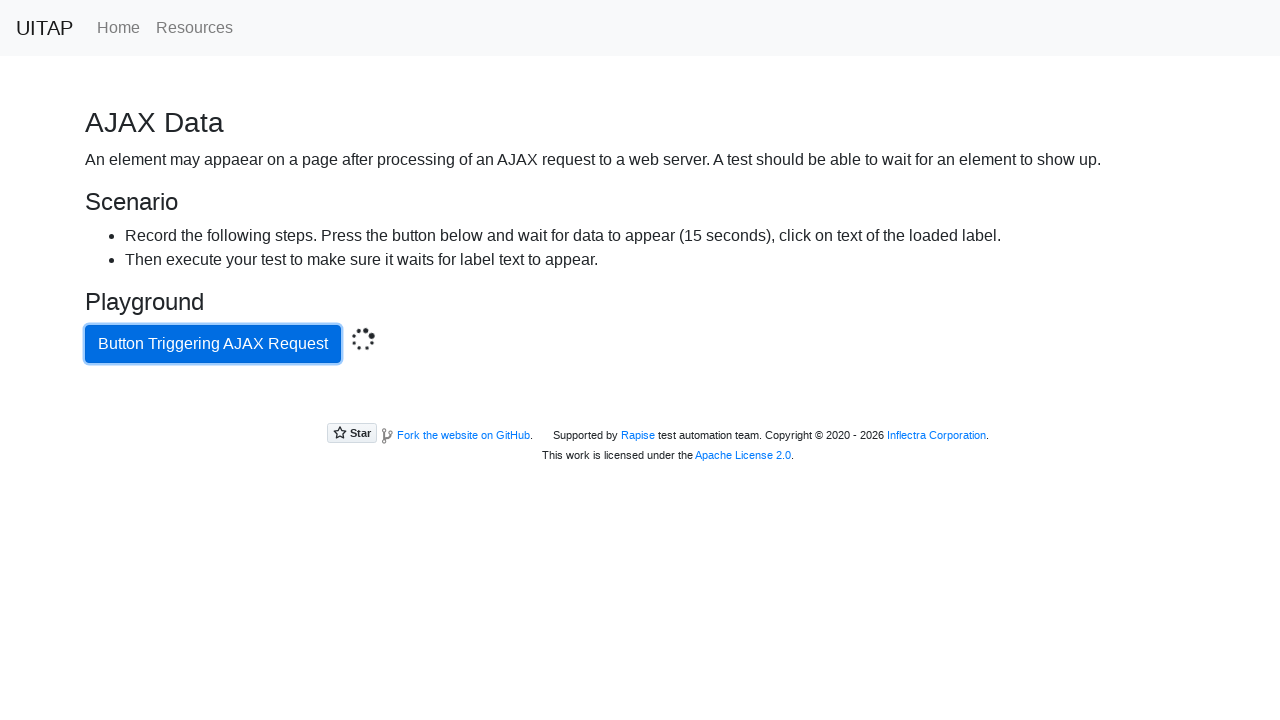

Waited for dynamic content to appear after AJAX call
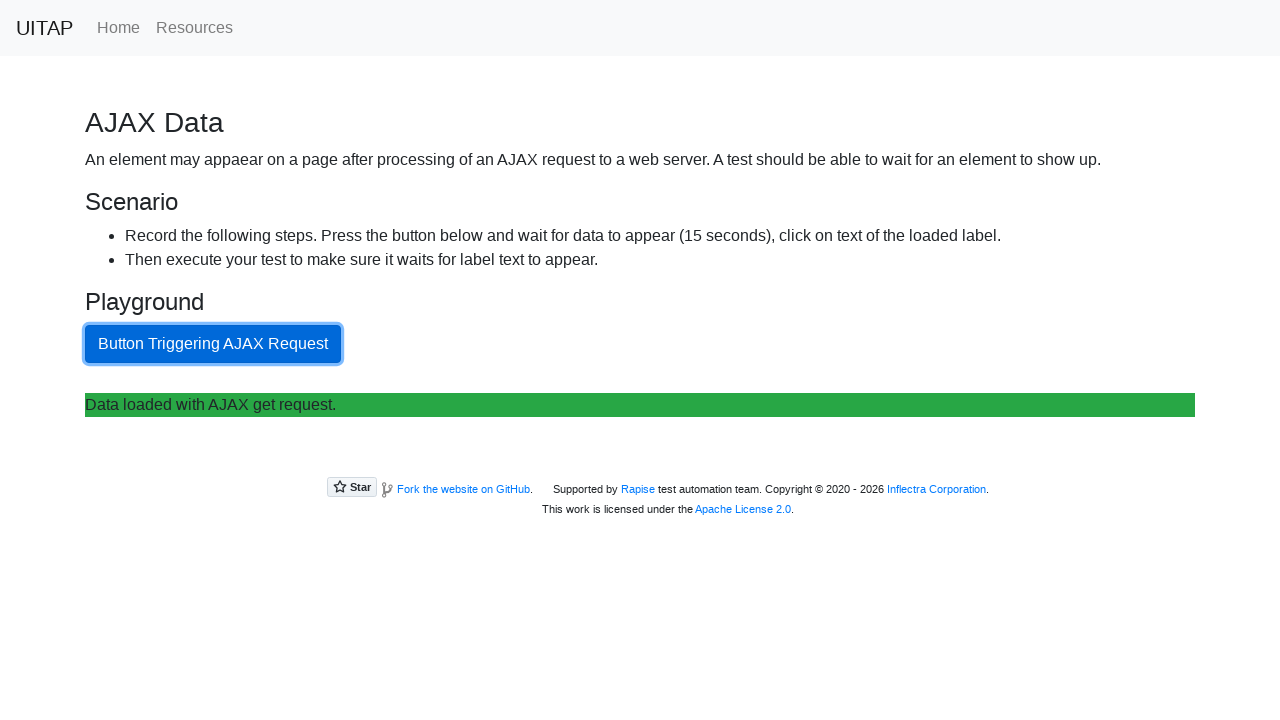

Verified success element is present
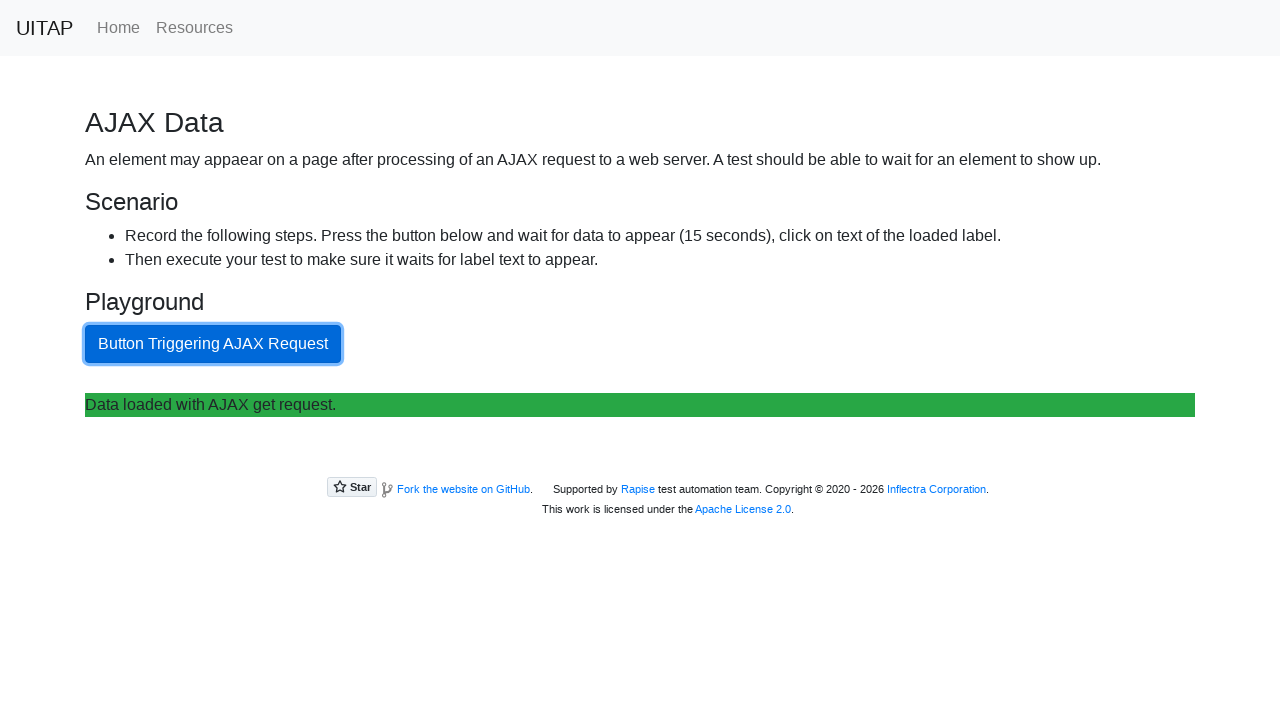

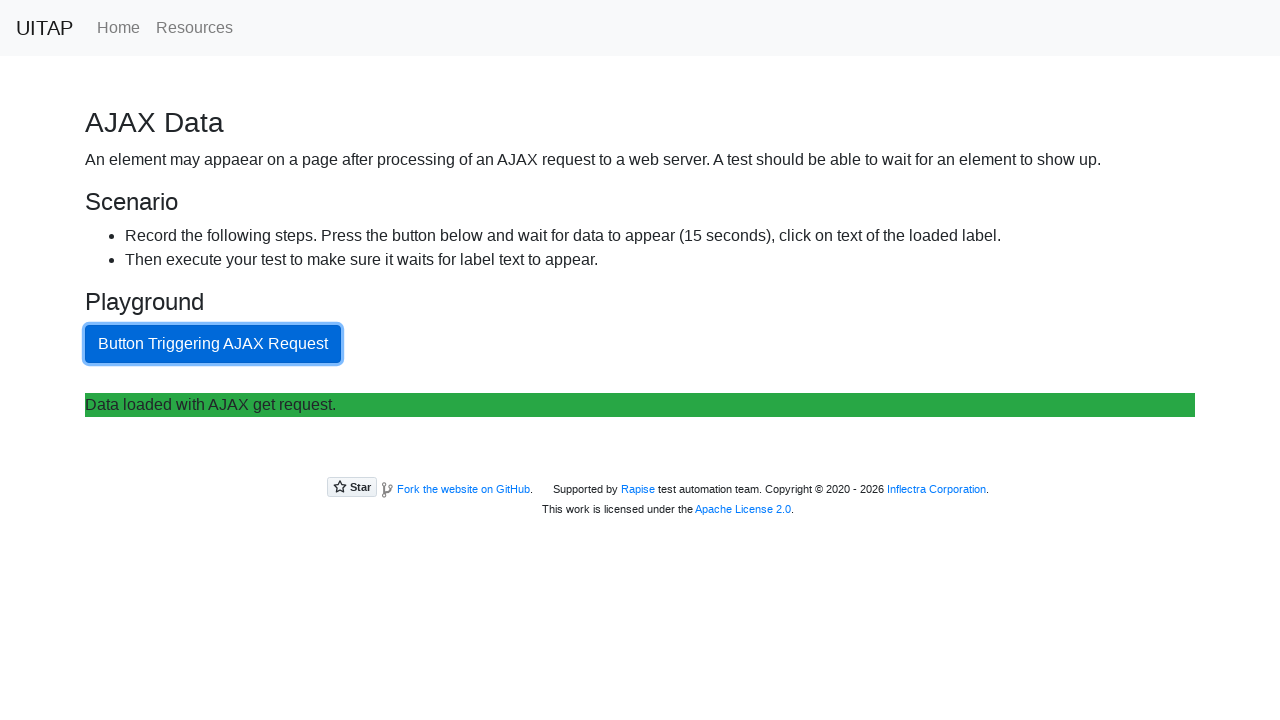